Tests a web form by filling a text input field with text and clicking the submit button

Starting URL: https://www.selenium.dev/selenium/web/web-form.html

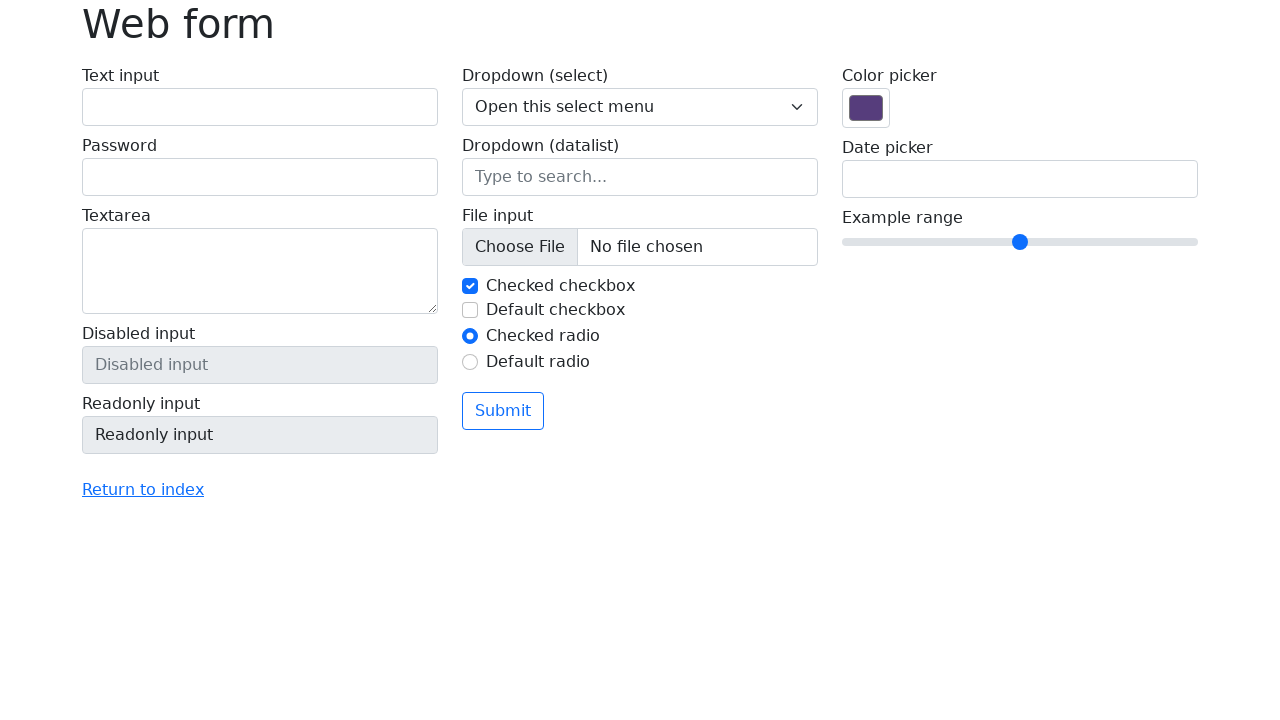

Filled text input field with 'Selenium' on input[name='my-text']
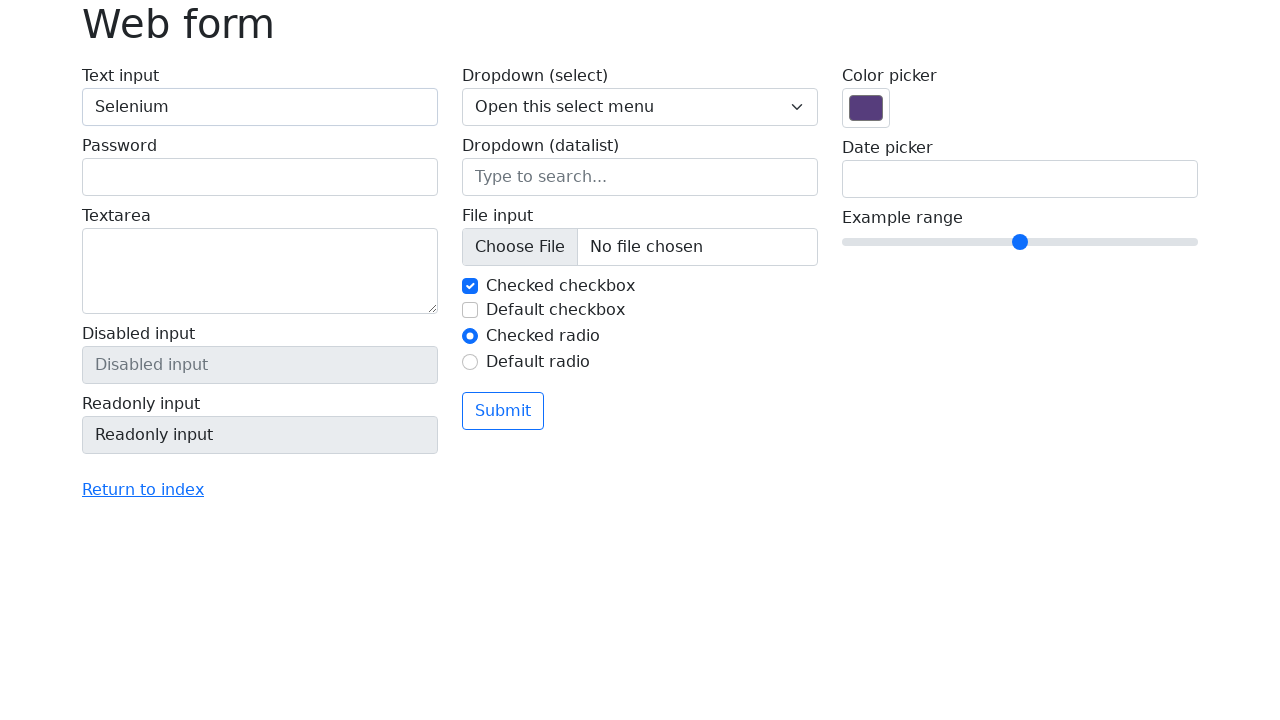

Clicked the submit button at (503, 411) on button
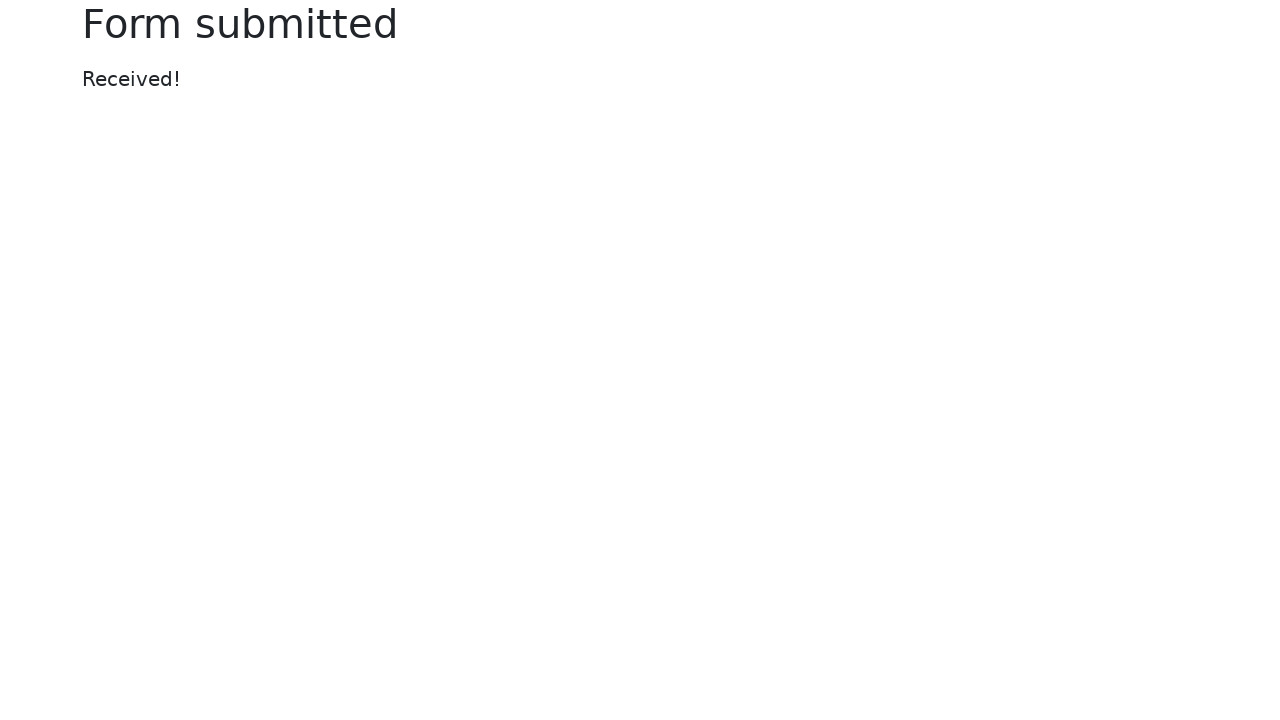

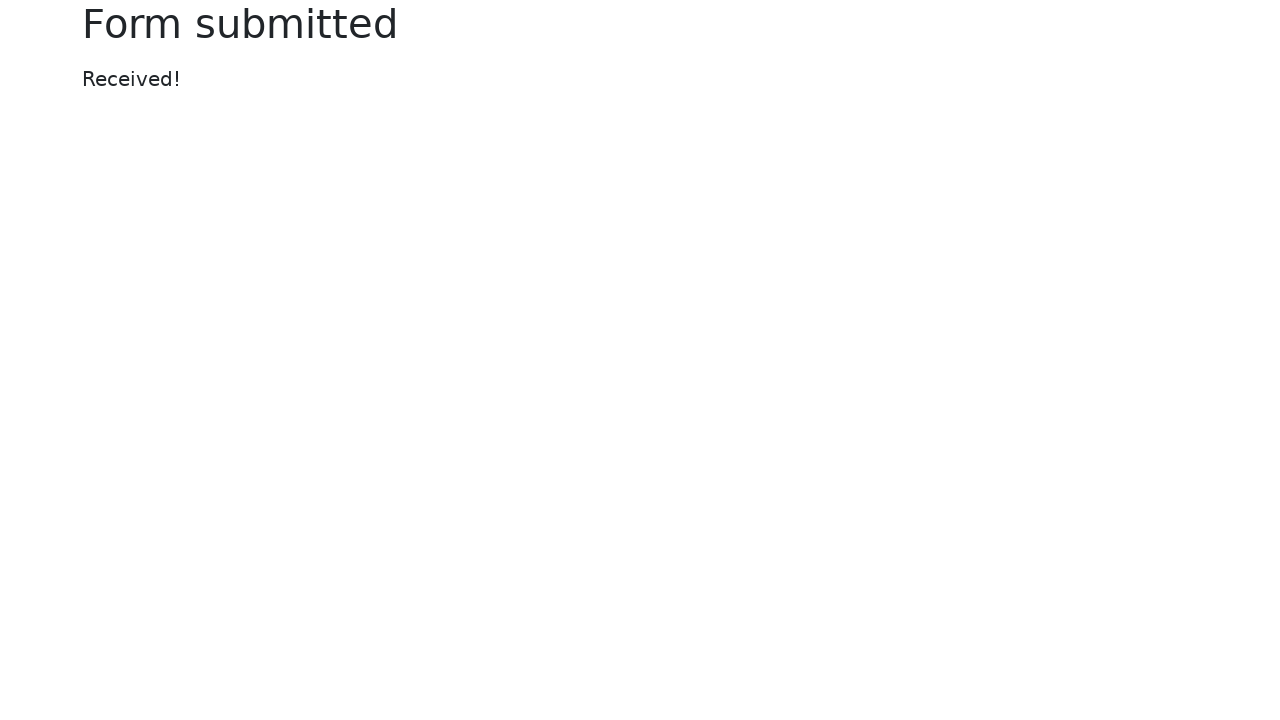